Demonstrates JavaScript execution in browser automation by highlighting an email input field with custom CSS styling

Starting URL: https://www.gmail.com

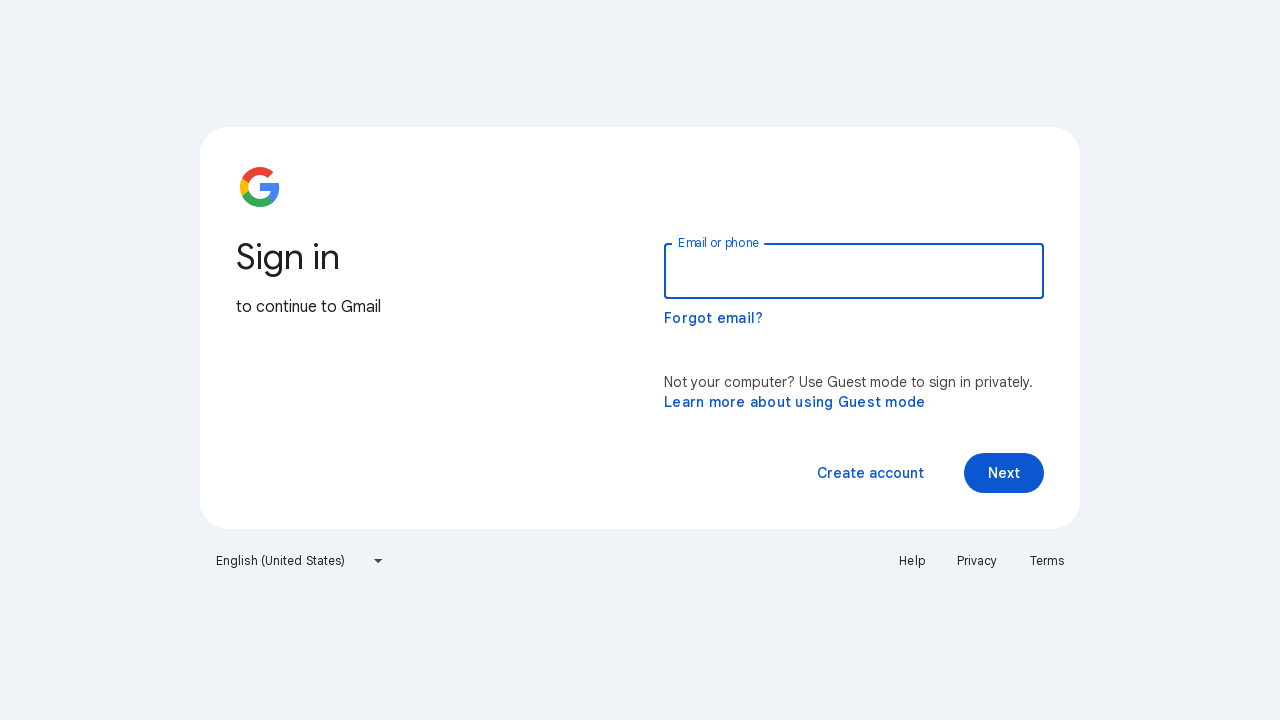

Located the email input field by aria-label
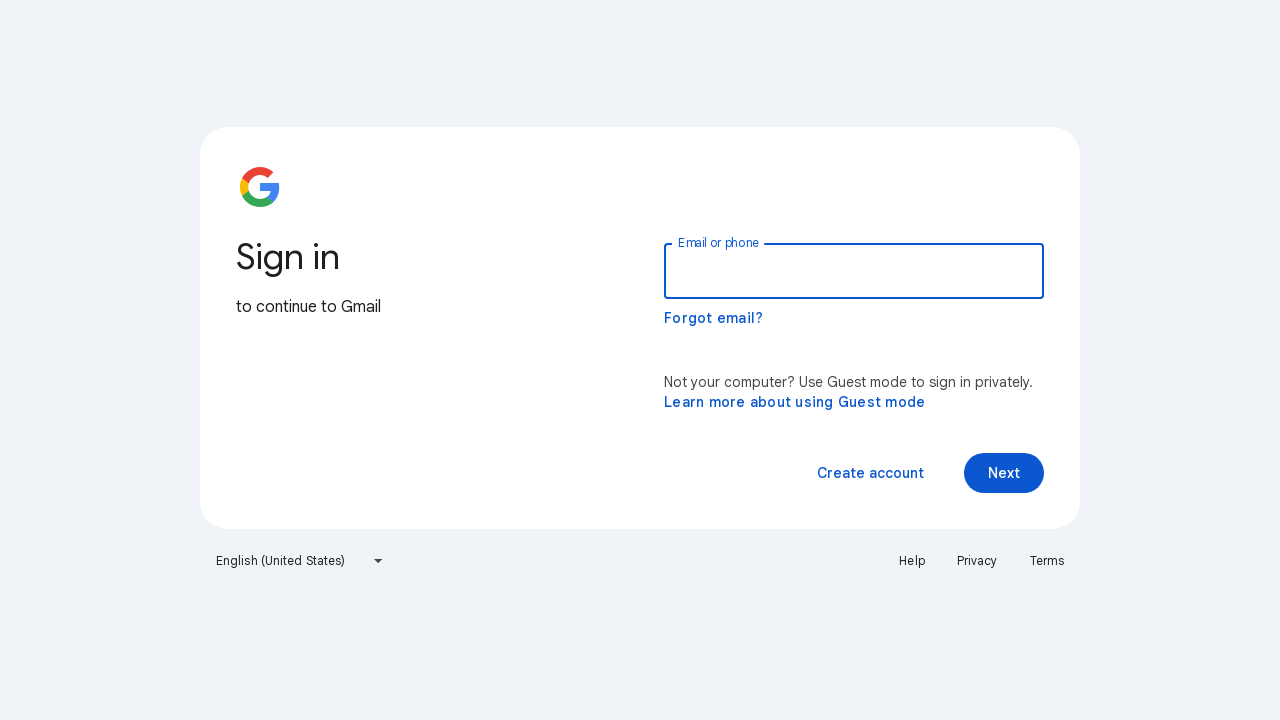

Applied custom CSS highlighting with yellow background and red border to email input field
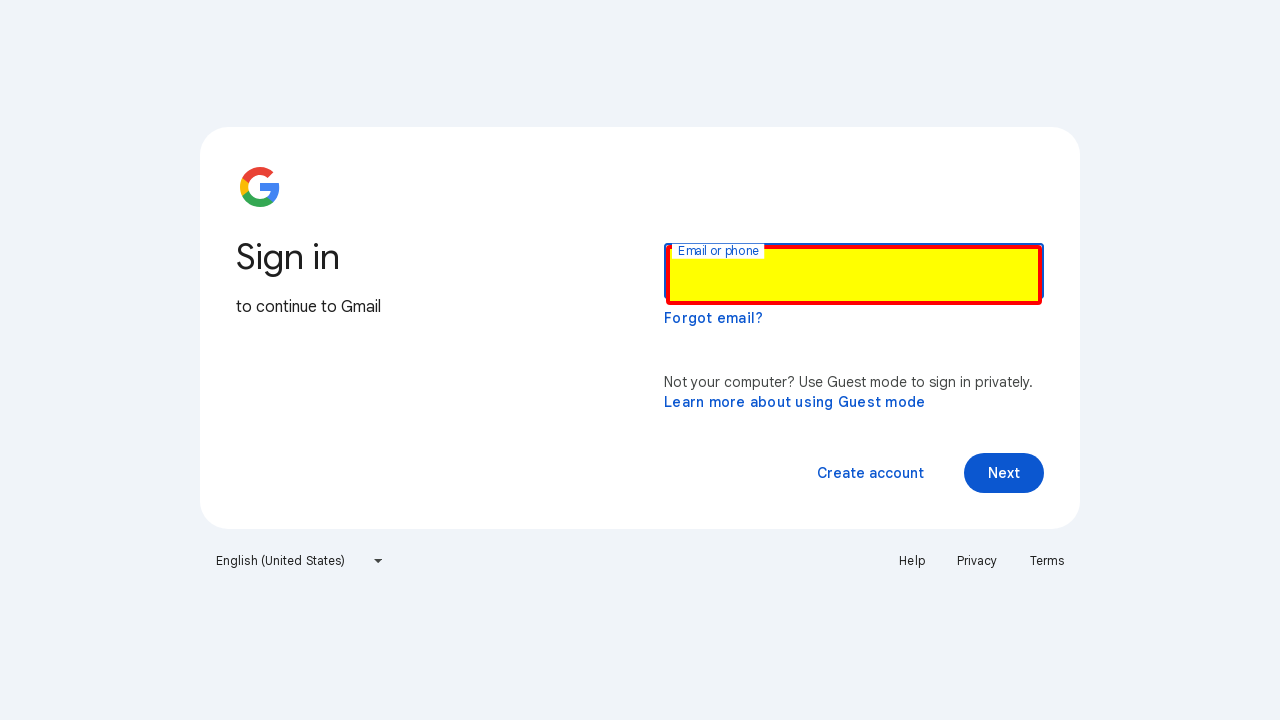

Waited 8 seconds to keep highlight visible for demonstration
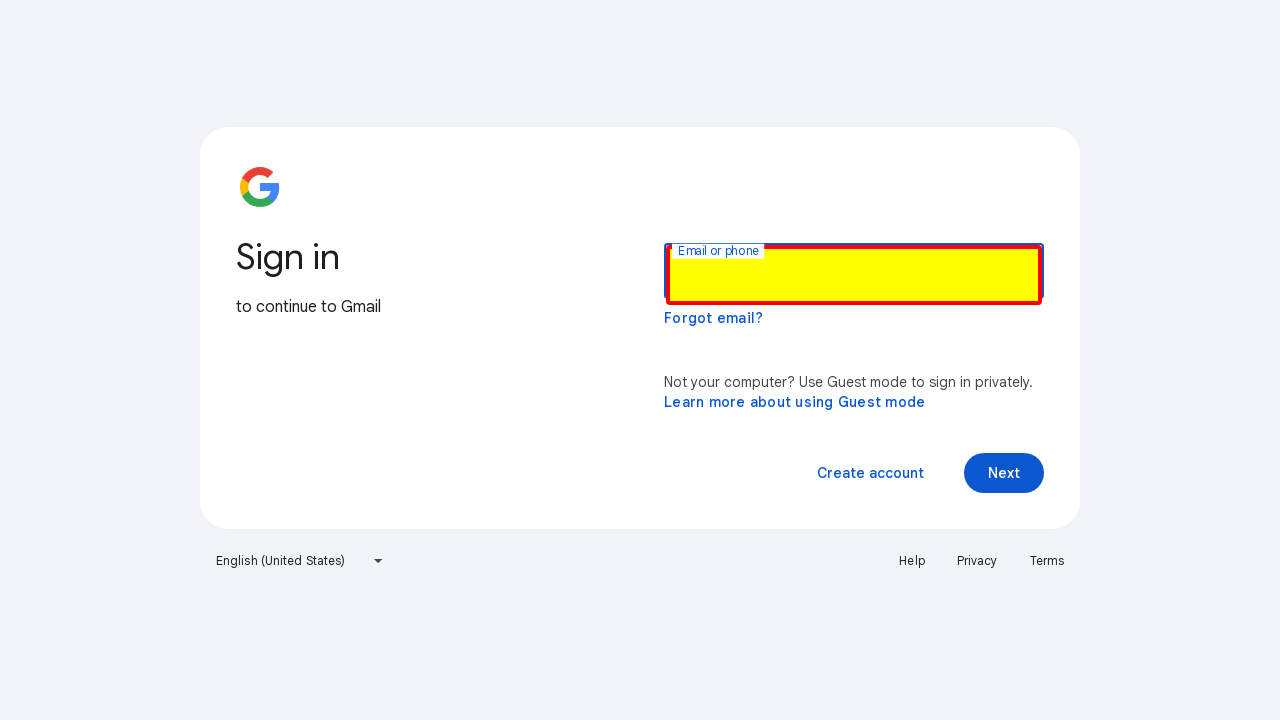

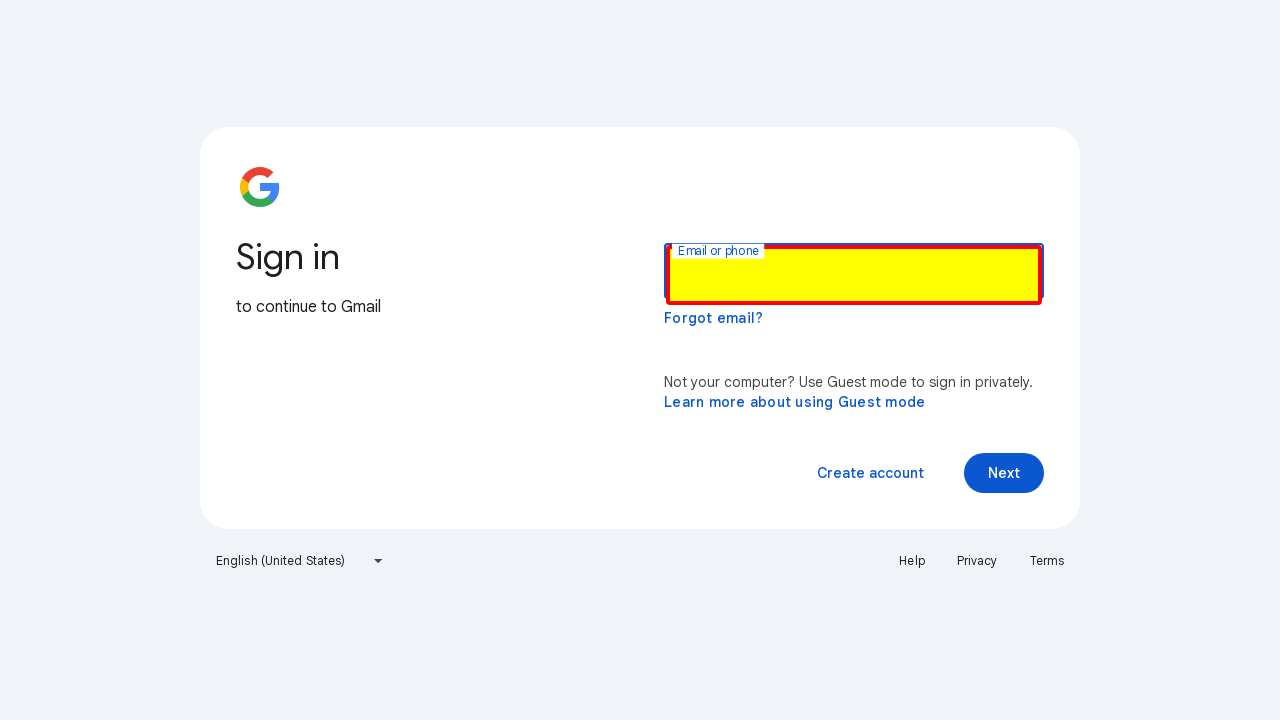